Tests various dropdown selections, checkbox interactions, passenger count adjustments, and auto-suggest functionality on a flight booking practice page, followed by alert handling on another practice page

Starting URL: https://rahulshettyacademy.com/dropdownsPractise/

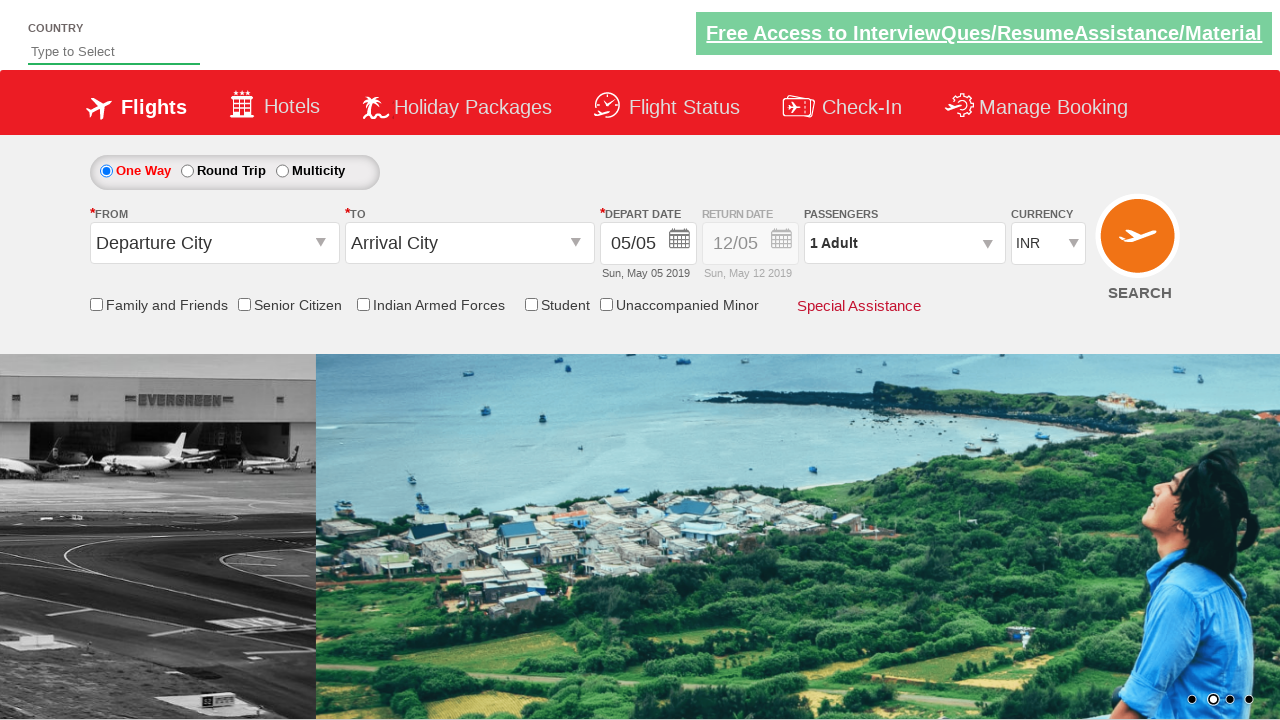

Selected currency dropdown option by index 2 on #ctl00_mainContent_DropDownListCurrency
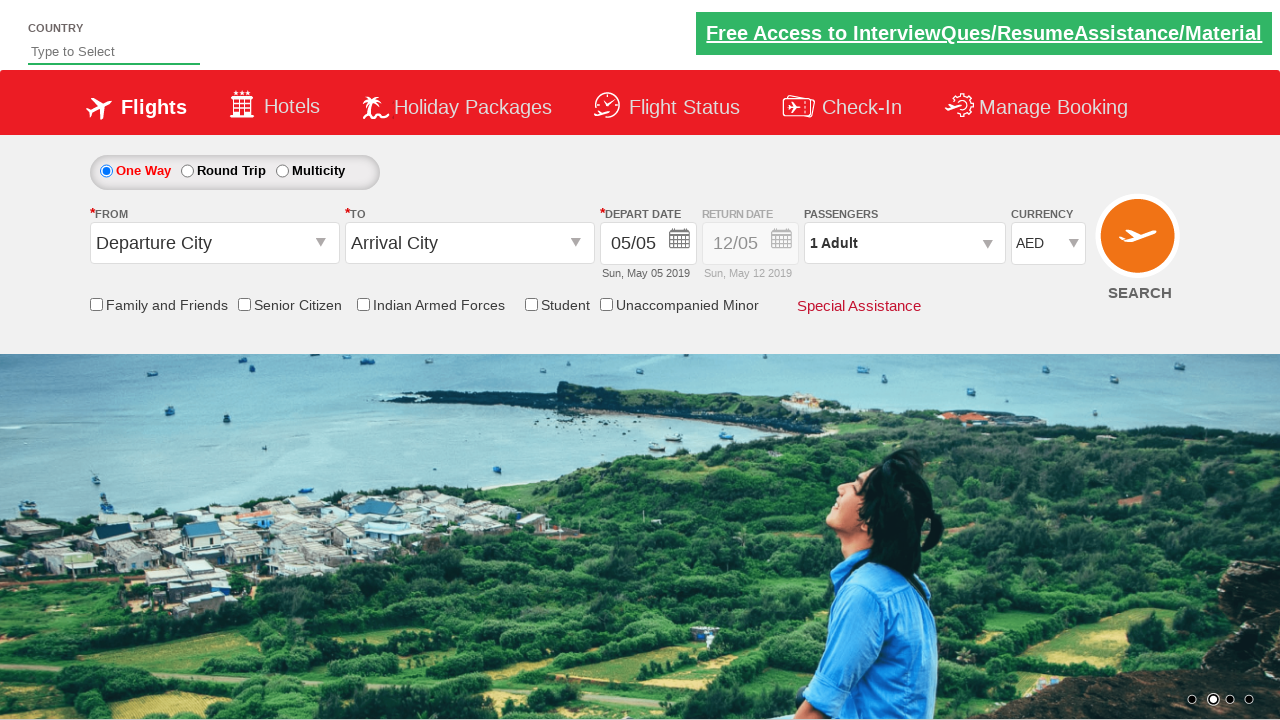

Selected USD currency option by label on #ctl00_mainContent_DropDownListCurrency
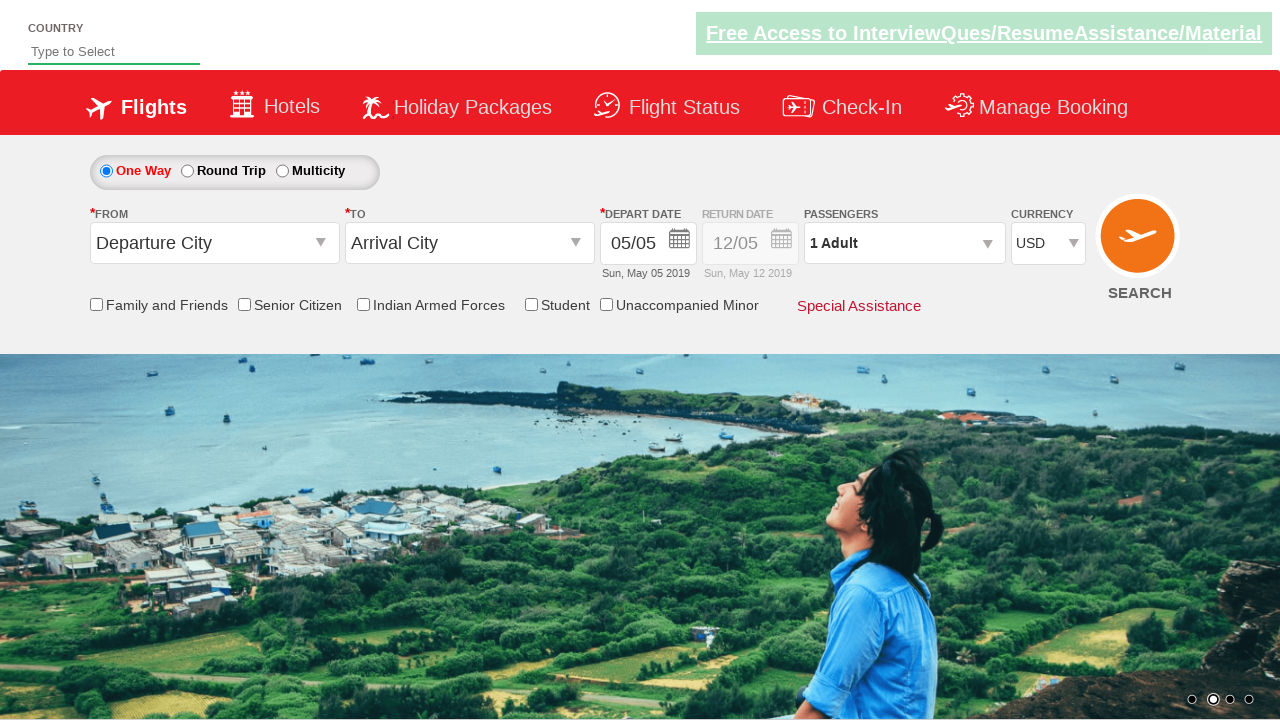

Selected INR currency option by value on #ctl00_mainContent_DropDownListCurrency
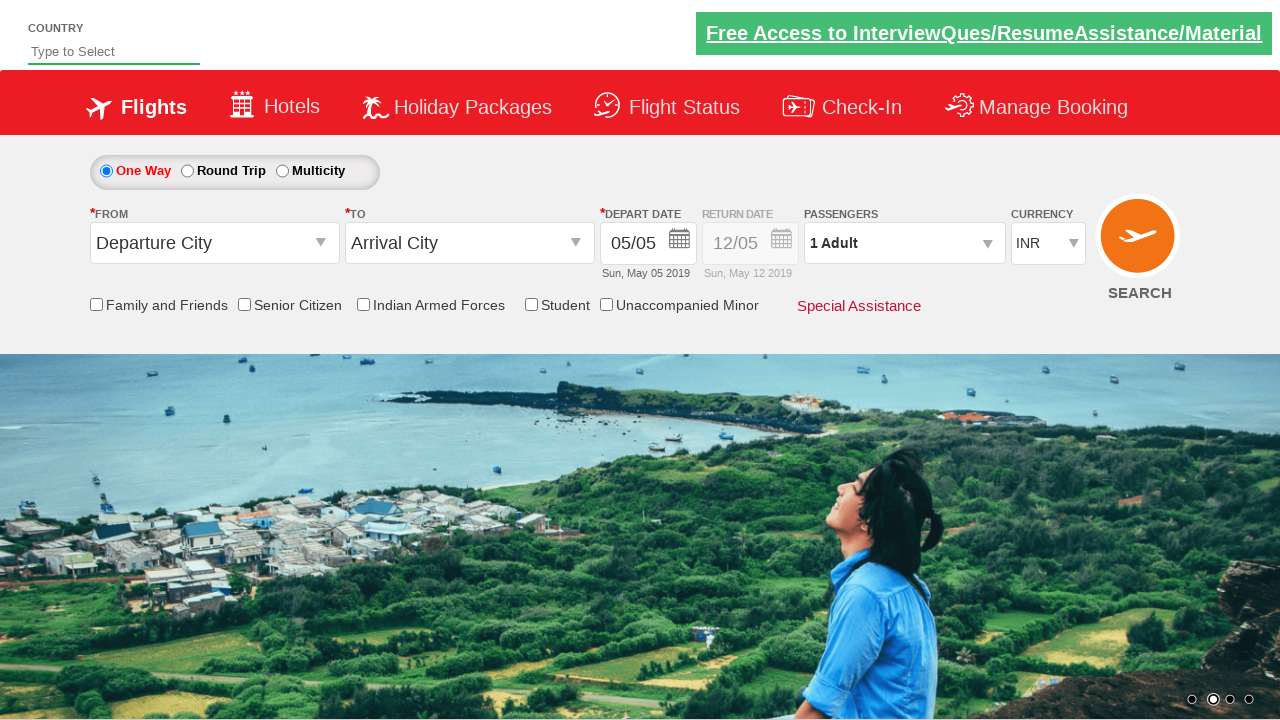

Opened passenger info dropdown at (904, 243) on #divpaxinfo
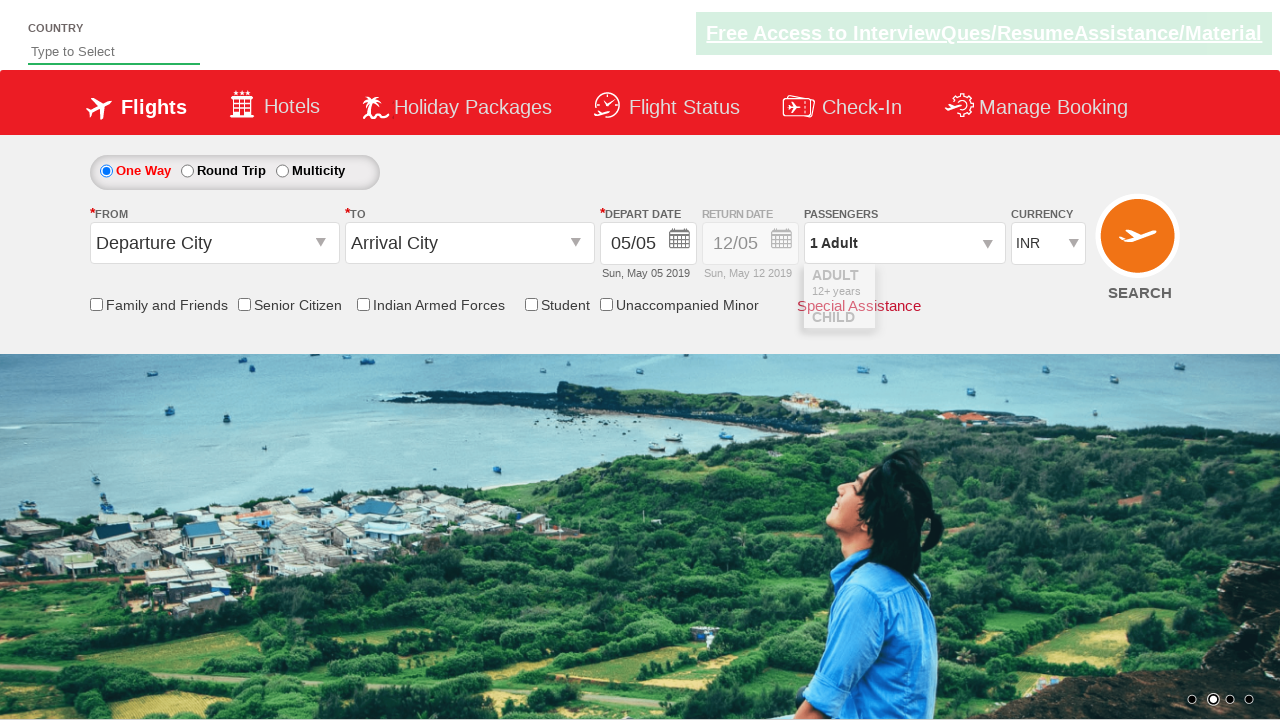

Incremented adult passenger count (iteration 1) at (982, 288) on #hrefIncAdt
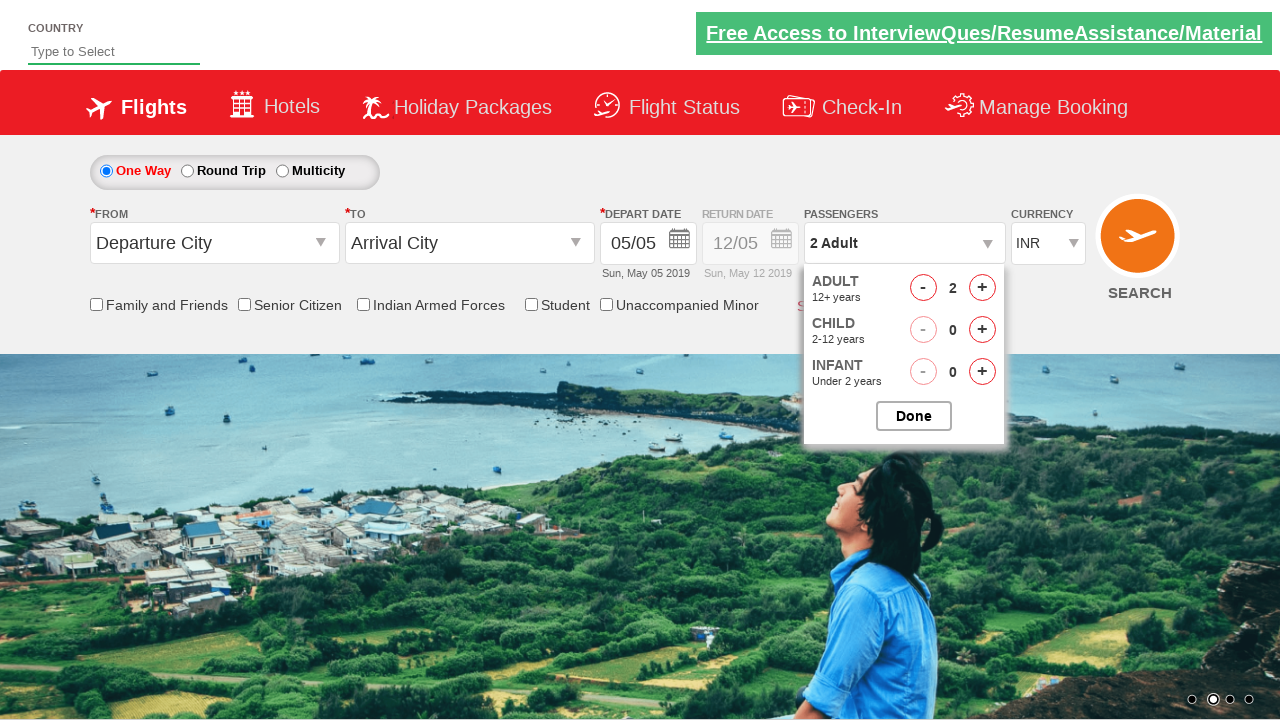

Incremented adult passenger count (iteration 2) at (982, 288) on #hrefIncAdt
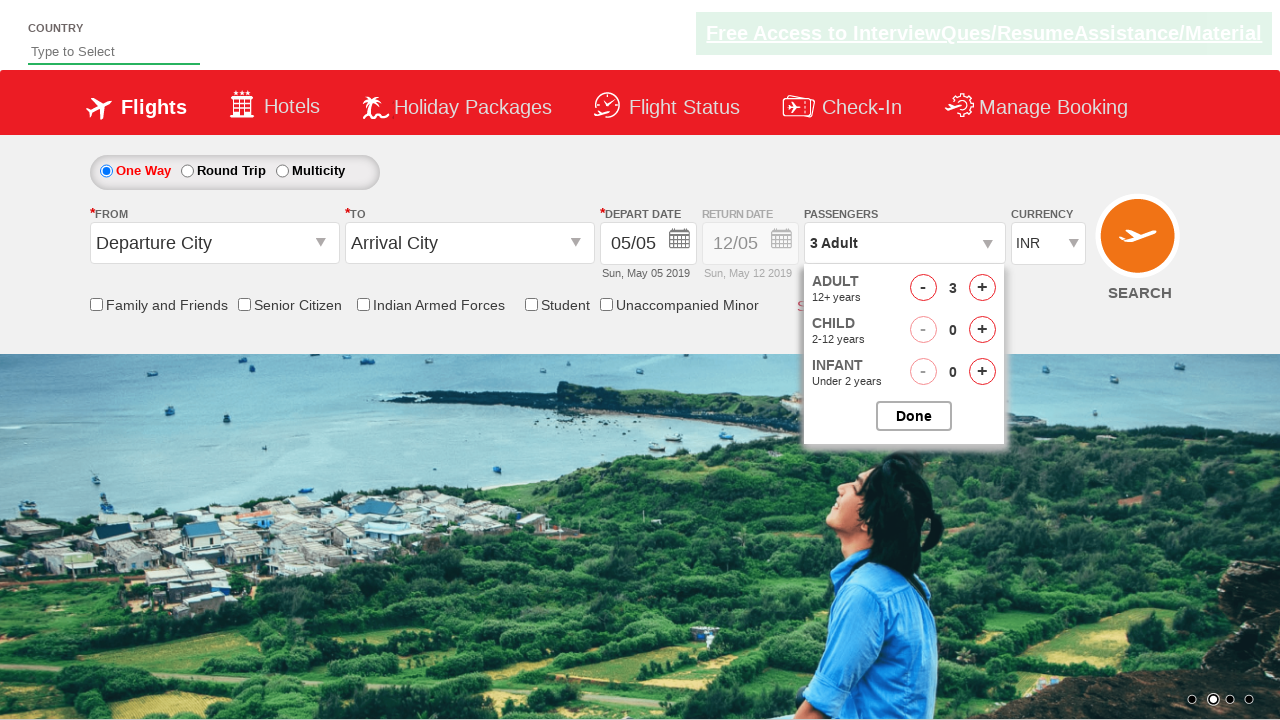

Incremented adult passenger count (iteration 3) at (982, 288) on #hrefIncAdt
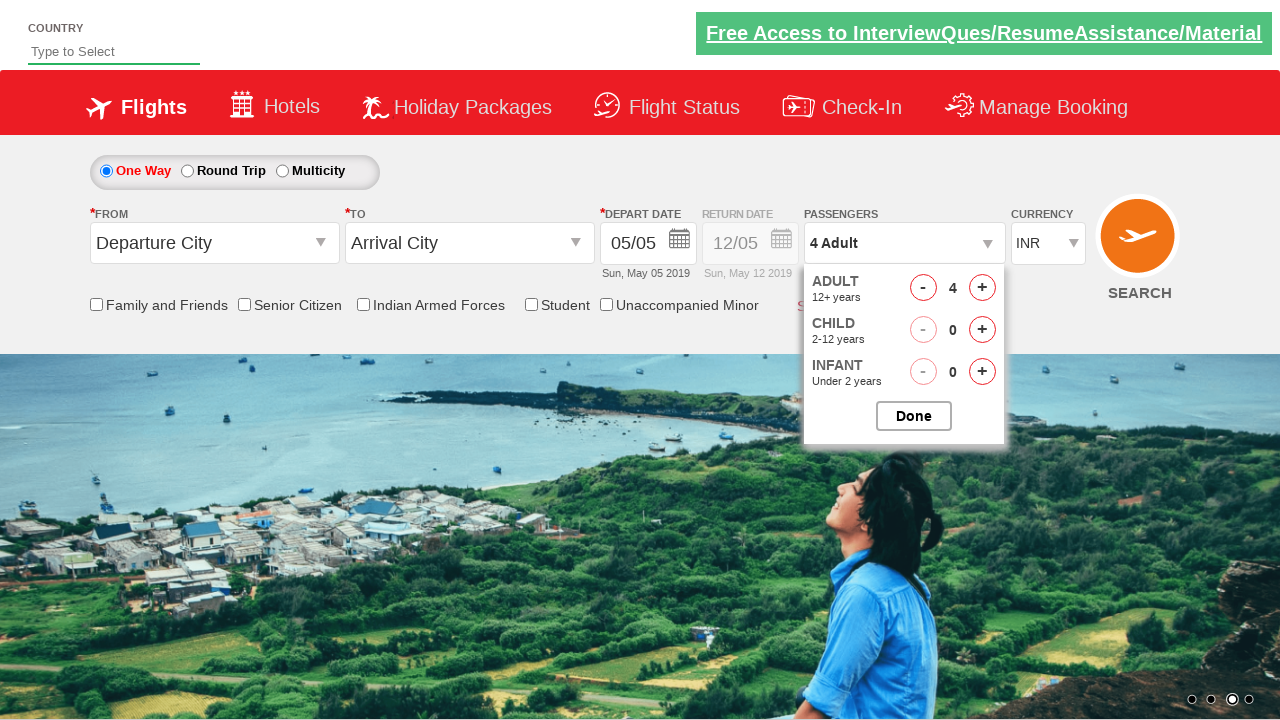

Incremented adult passenger count (iteration 4) at (982, 288) on #hrefIncAdt
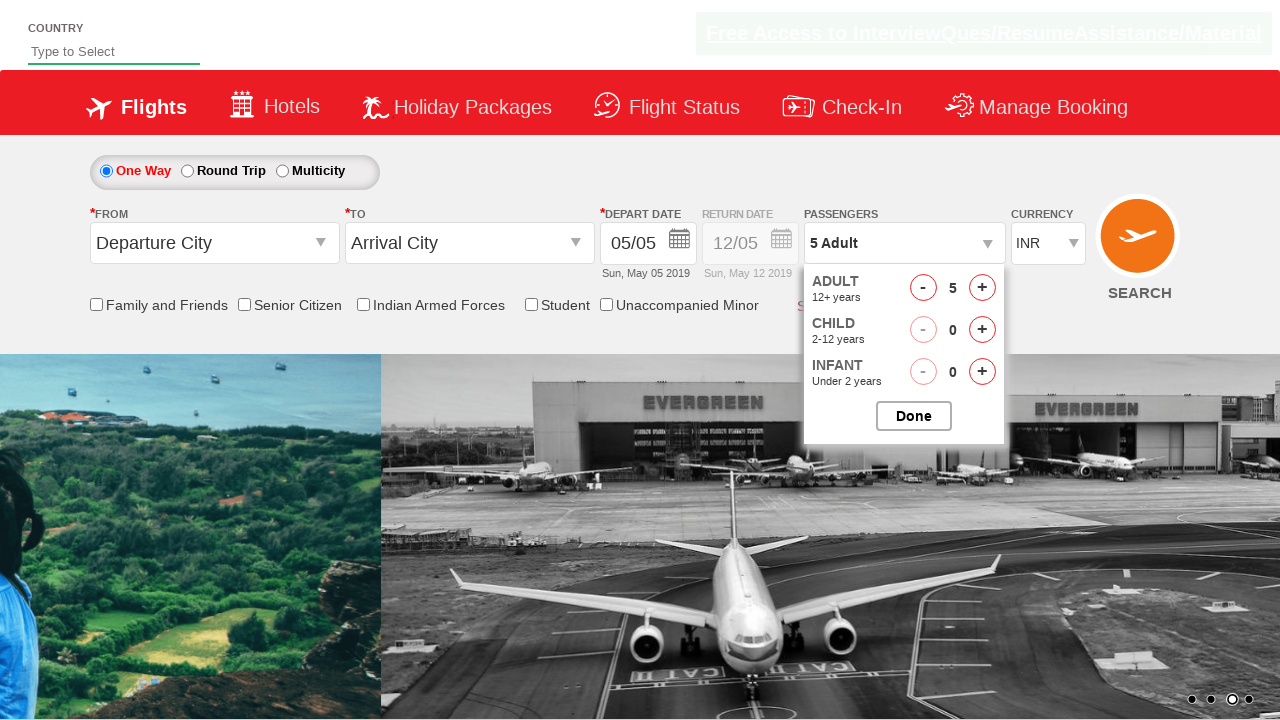

Closed passenger selection dropdown at (914, 416) on #btnclosepaxoption
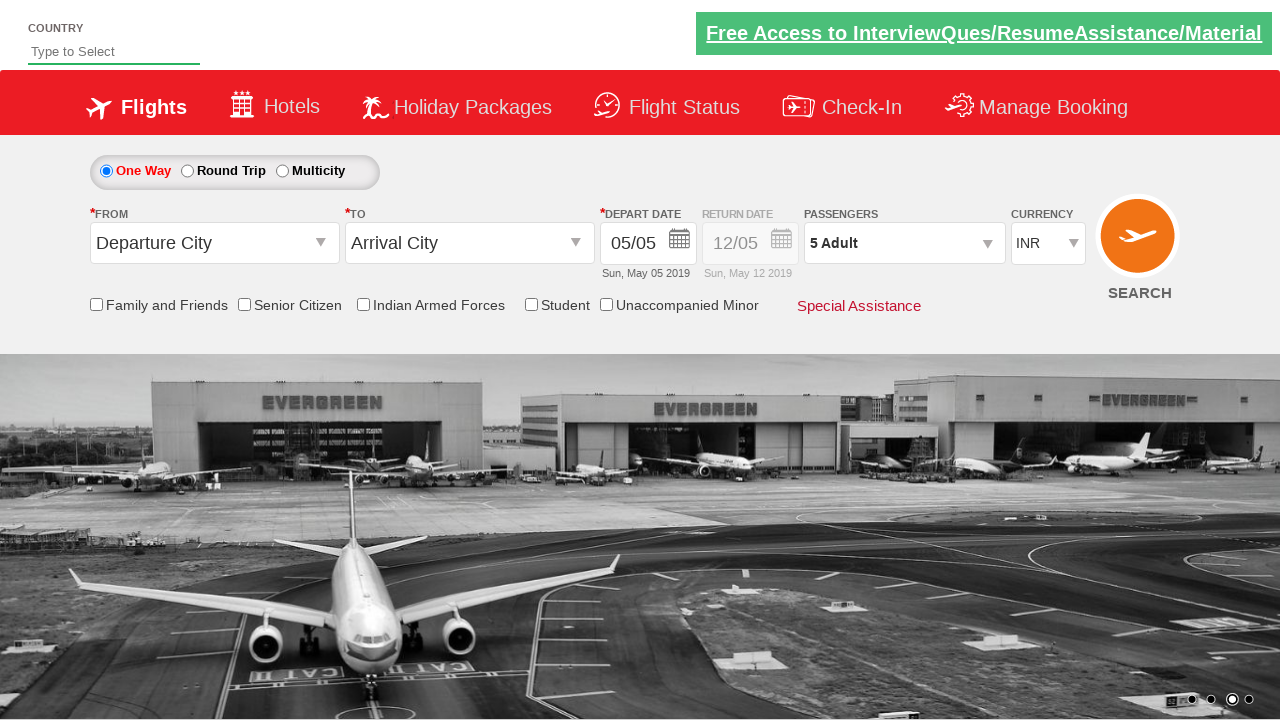

Clicked on origin station dropdown at (214, 243) on xpath=//input[@id='ctl00_mainContent_ddl_originStation1_CTXT'][@value='Departure
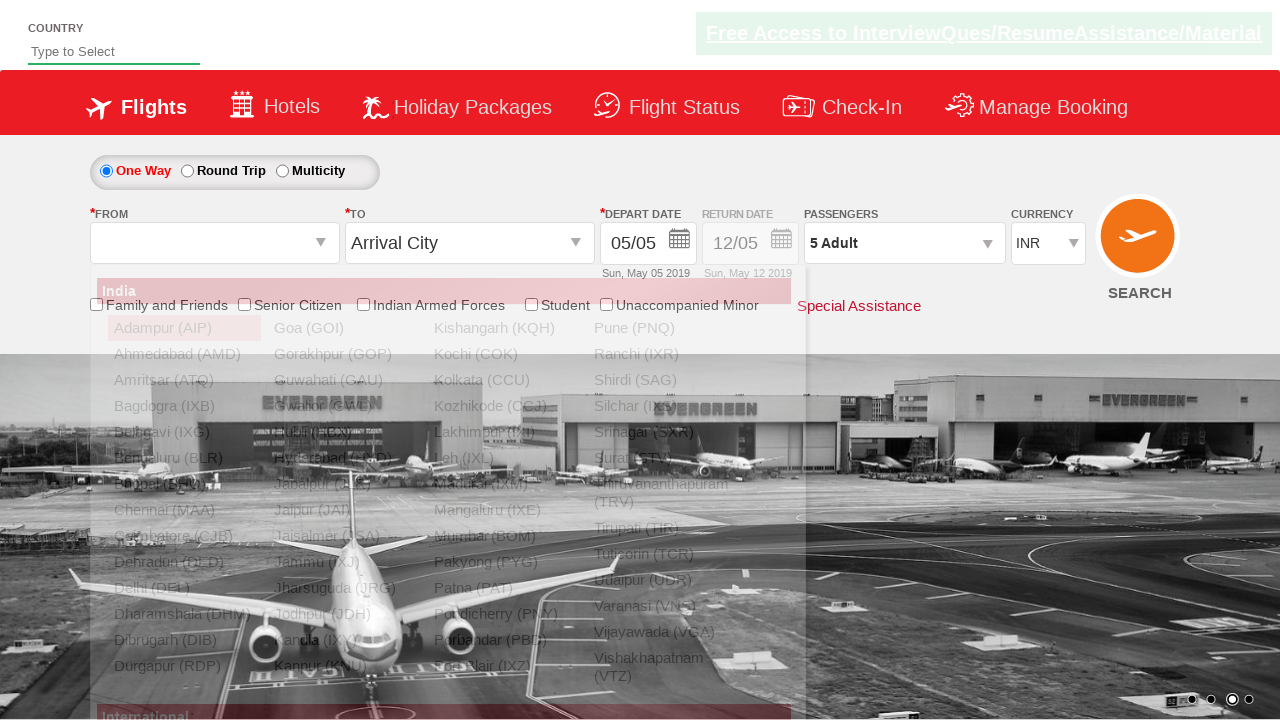

Selected BLR as origin station at (184, 458) on xpath=//div[@id='glsctl00_mainContent_ddl_originStation1_CTNR']//a[@value='BLR']
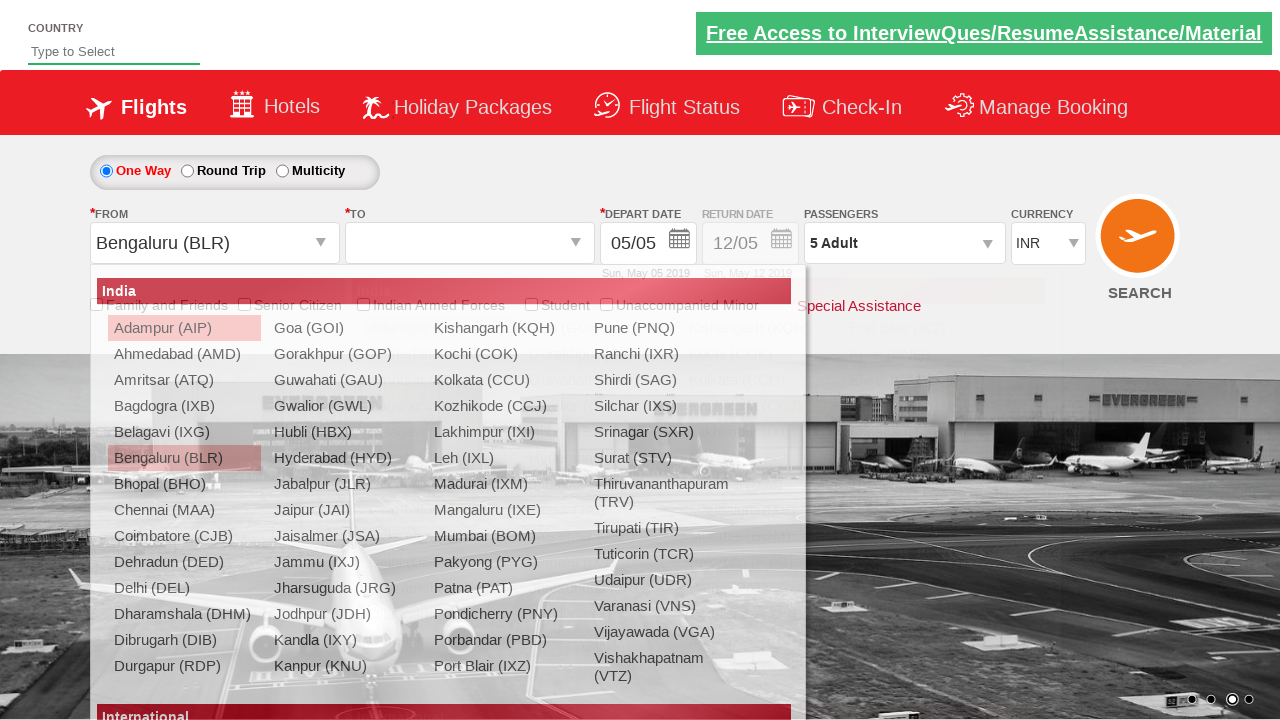

Selected MAA as destination station at (439, 484) on xpath=//div[@id='ctl00_mainContent_ddl_destinationStation1_CTNR']//a[@value='MAA
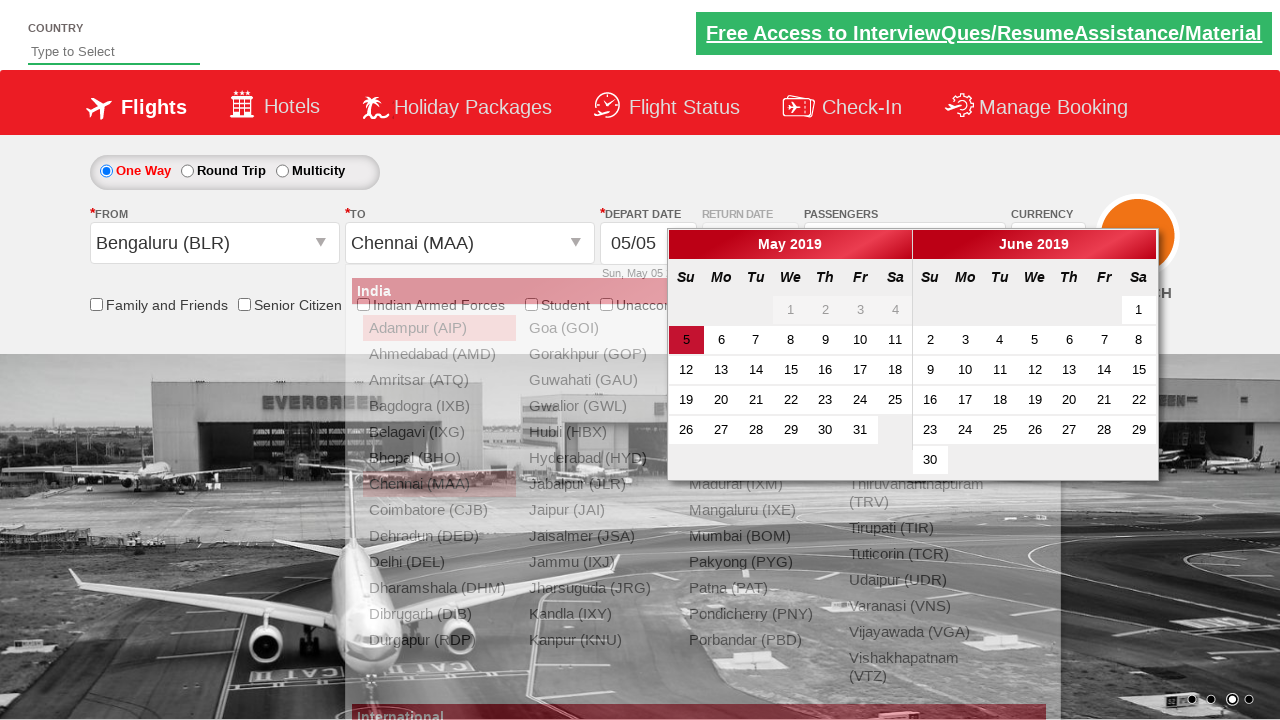

Selected round trip radio button at (187, 171) on #ctl00_mainContent_rbtnl_Trip_1
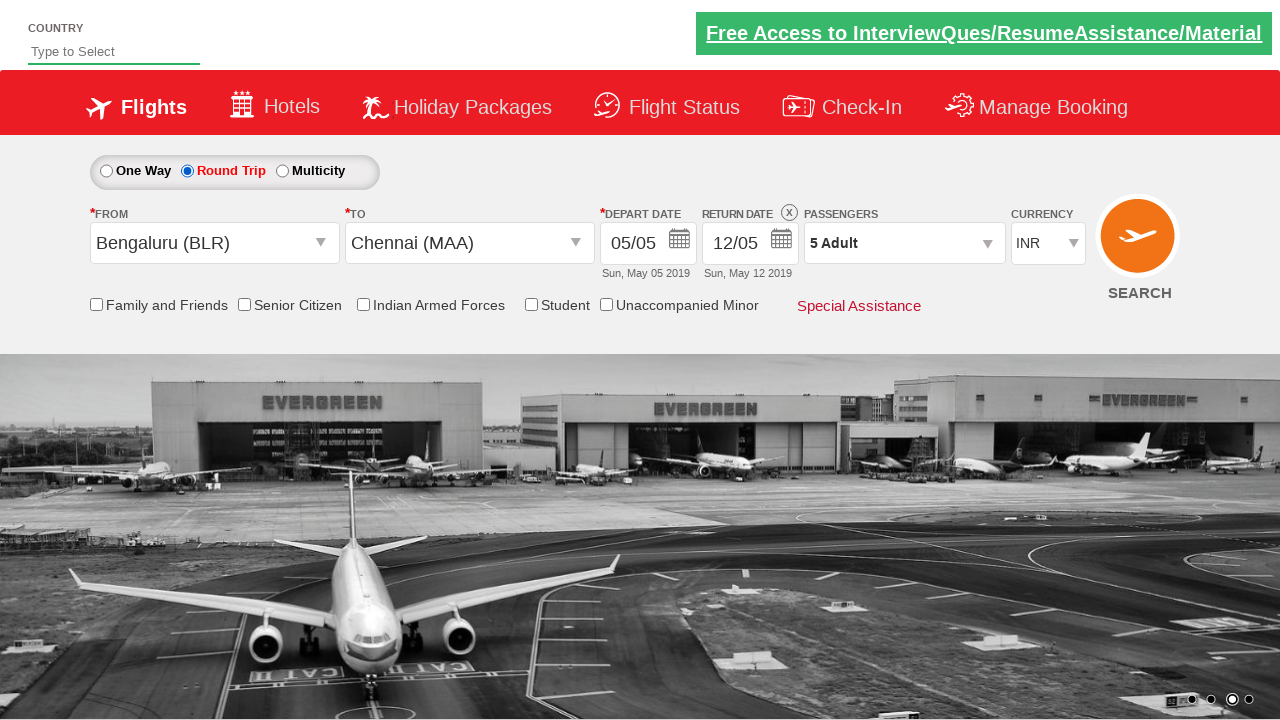

Filled autosuggest field with 'ind' on #autosuggest
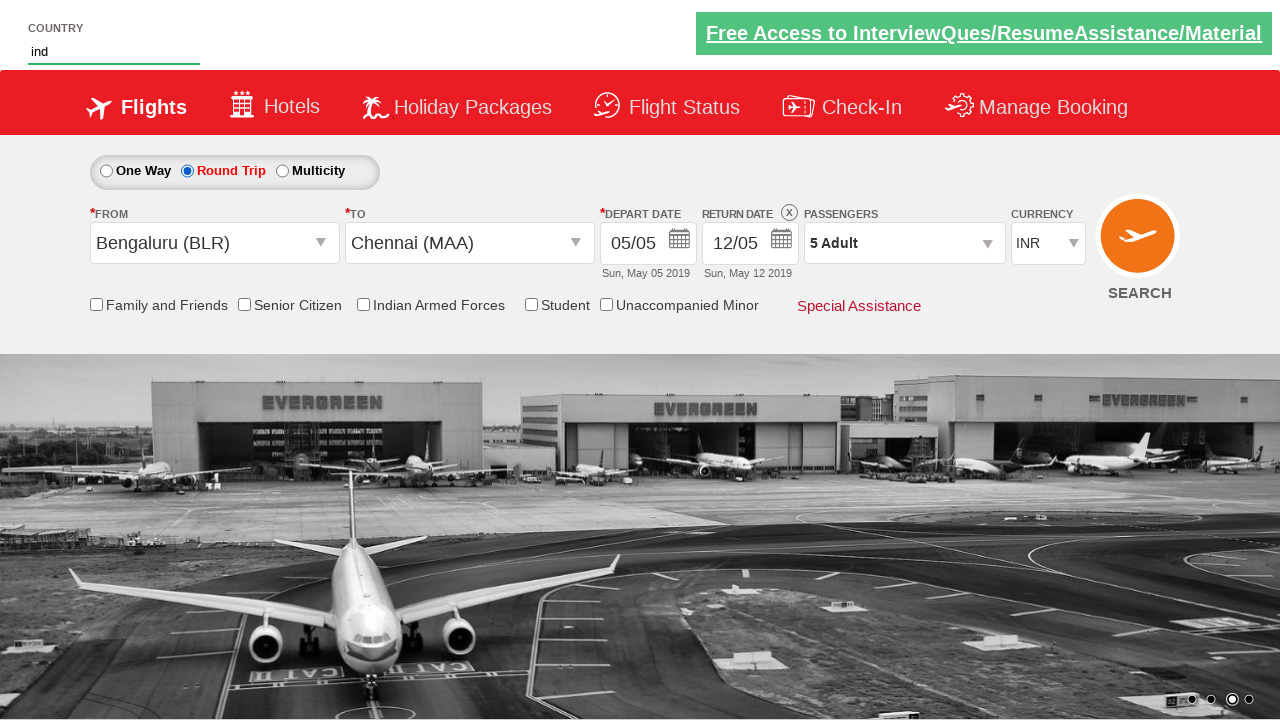

Auto-suggest dropdown items appeared
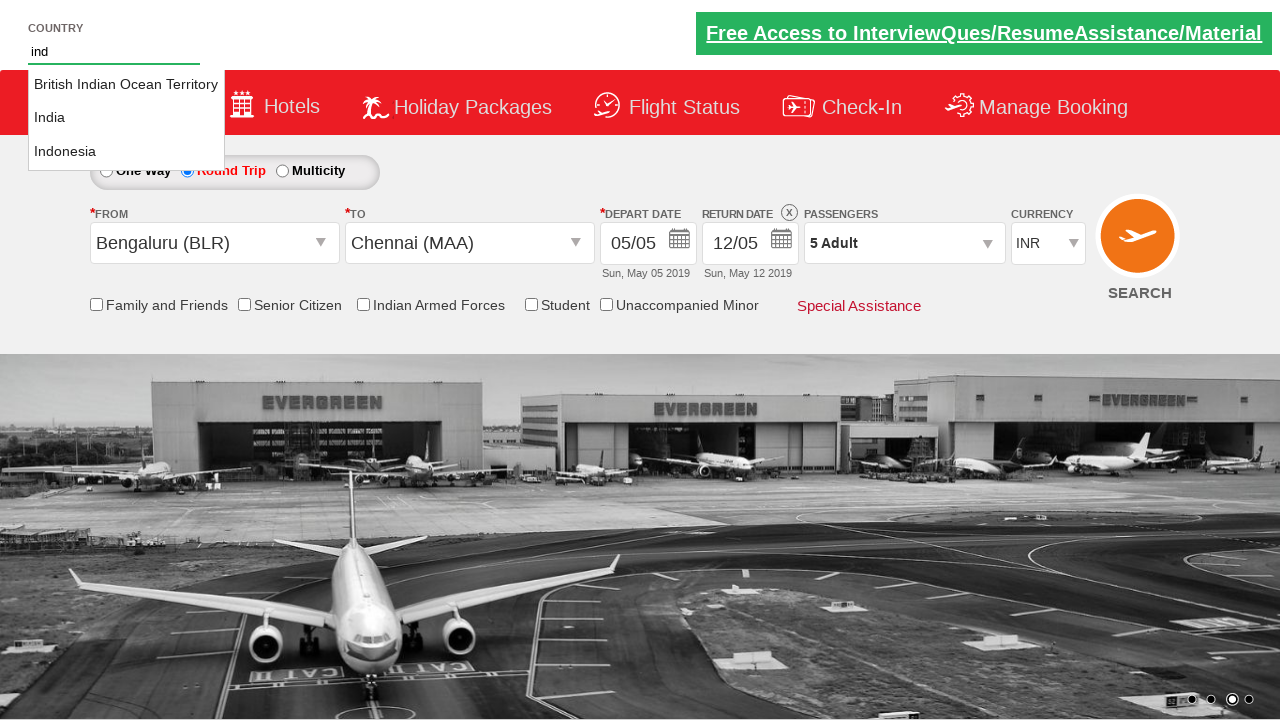

Selected 'India' from auto-suggest dropdown at (126, 118) on li[class='ui-menu-item'] >> nth=1
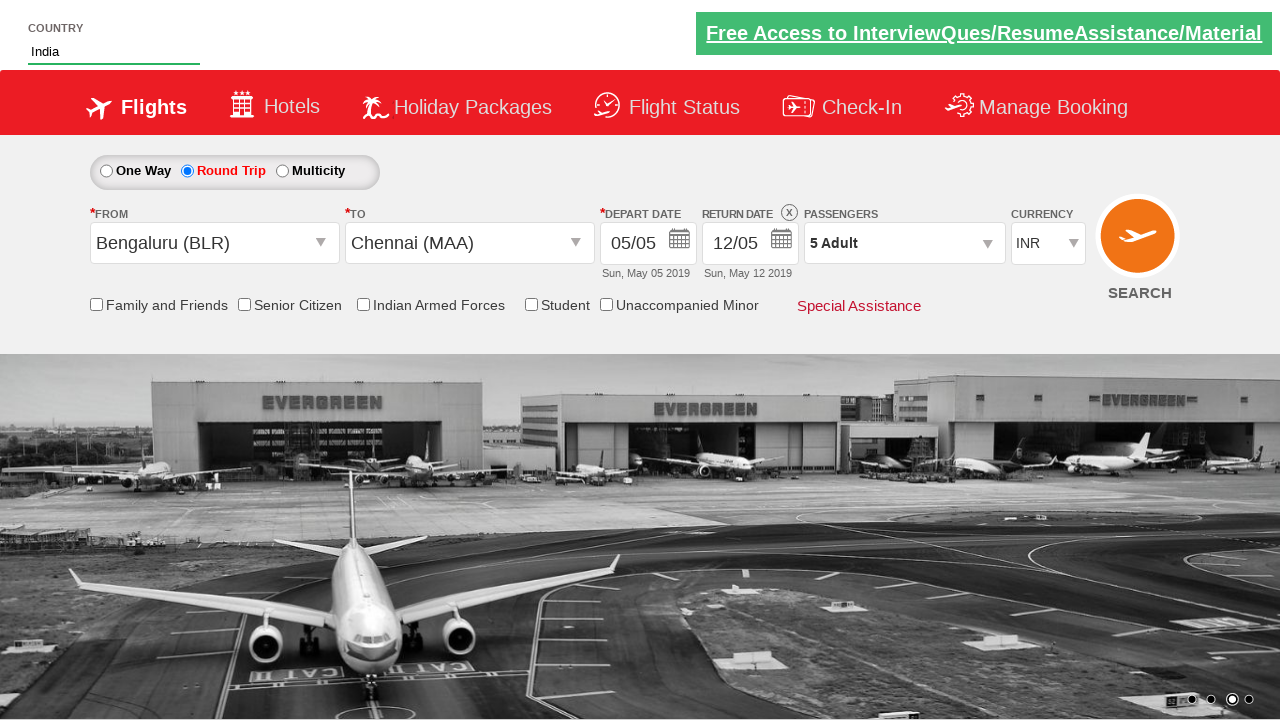

Checked senior citizen discount checkbox at (244, 304) on input[id*='SeniorCitizenDiscount']
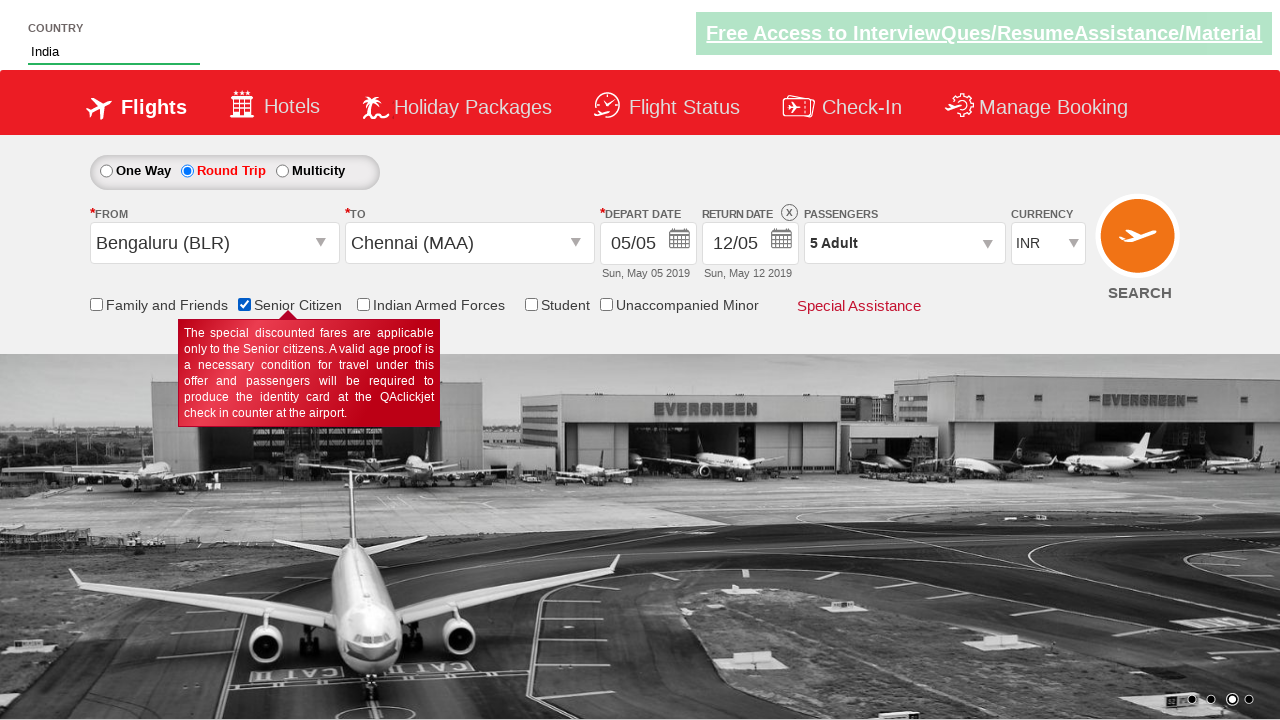

Navigated to AutomationPractice page for alert handling tests
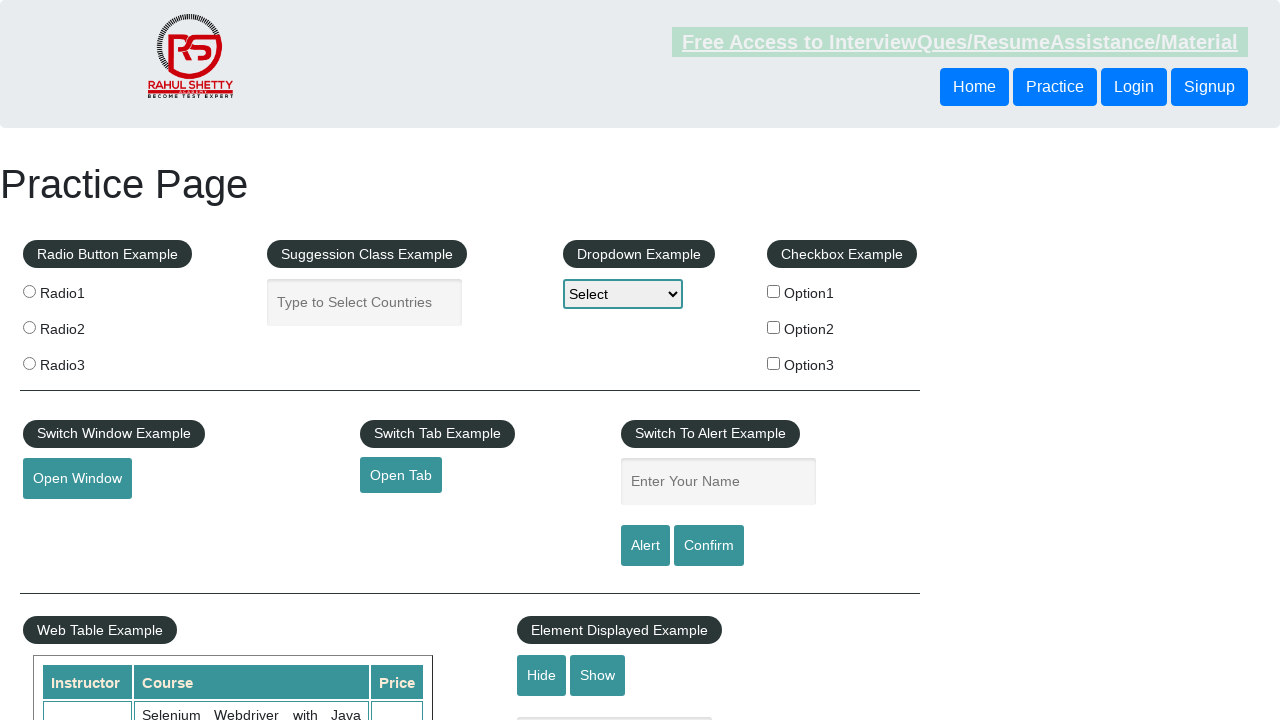

Filled name field with 'Waqar' for alert test on #name
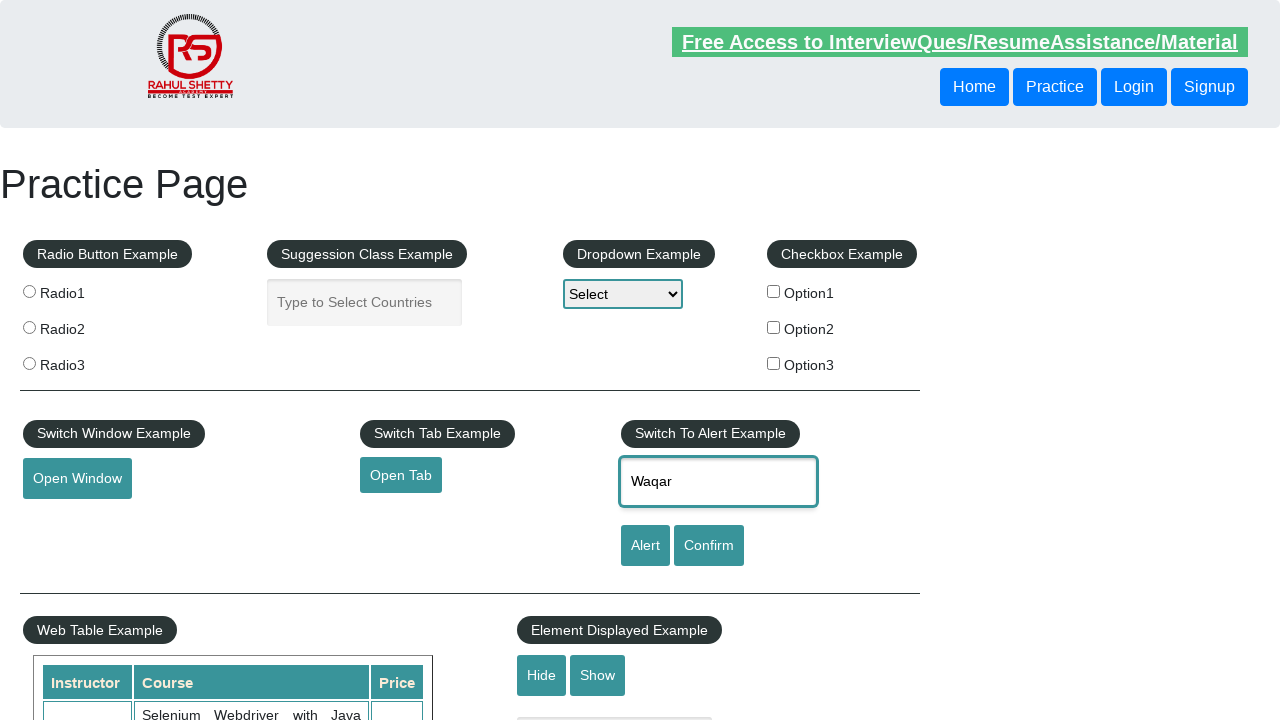

Clicked alert button and accepted the alert dialog at (645, 546) on #alertbtn
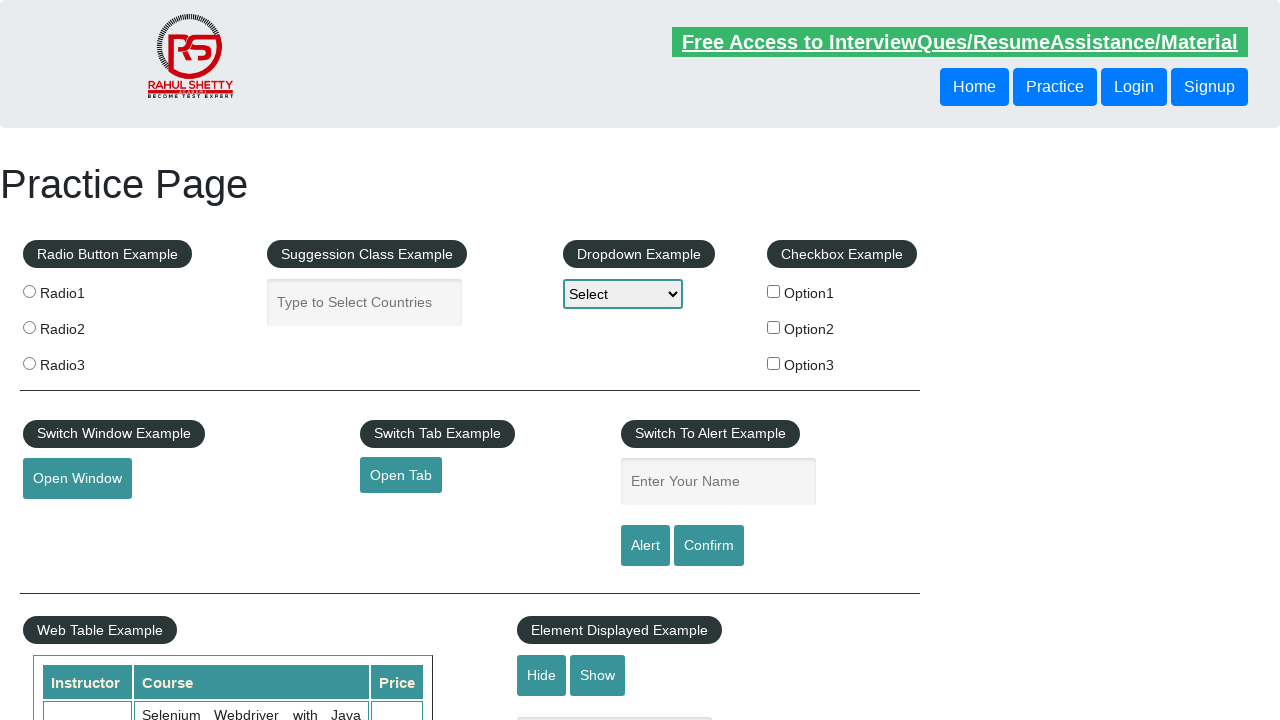

Filled name field with 'Waqar' for confirm dialog test on #name
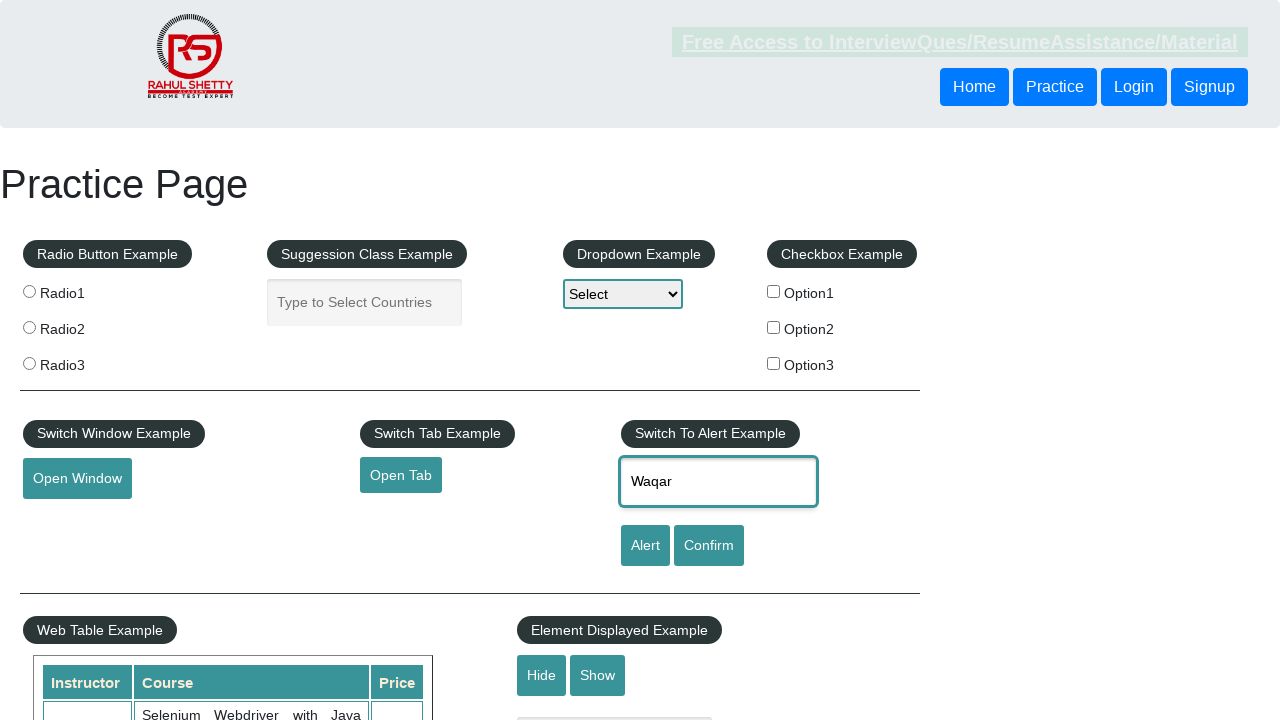

Clicked confirm button and dismissed the confirm dialog at (709, 546) on #confirmbtn
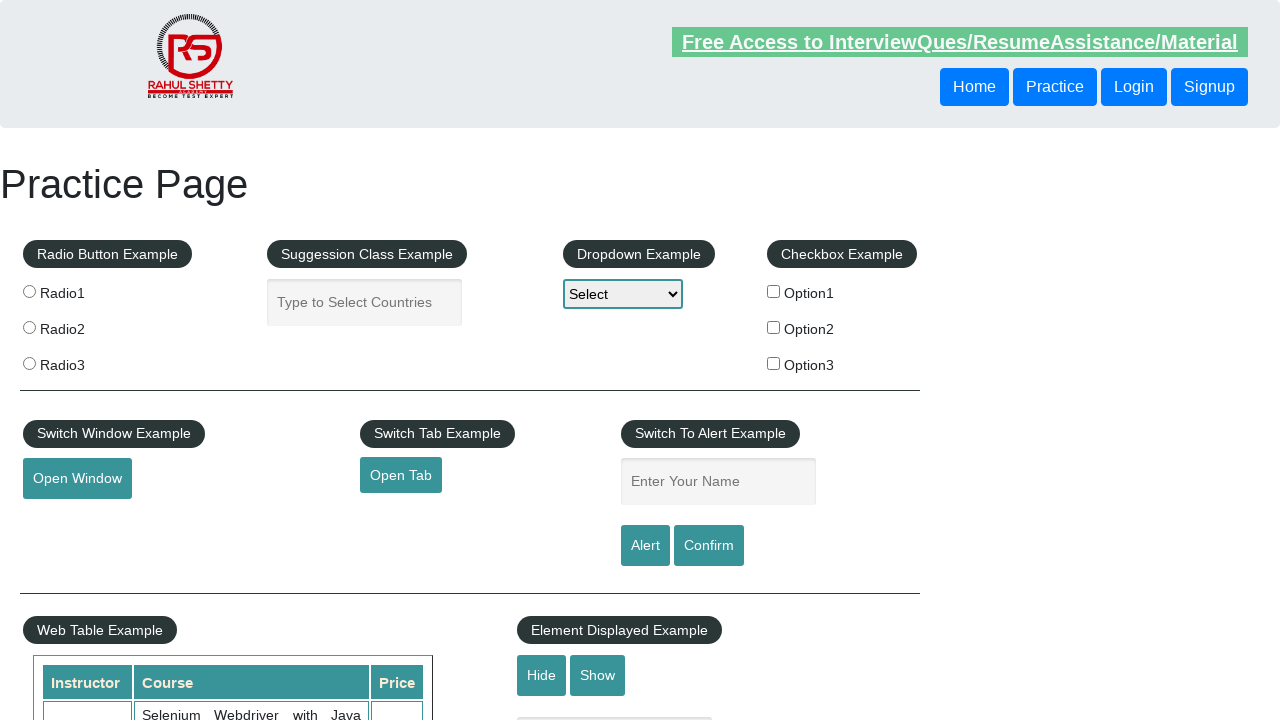

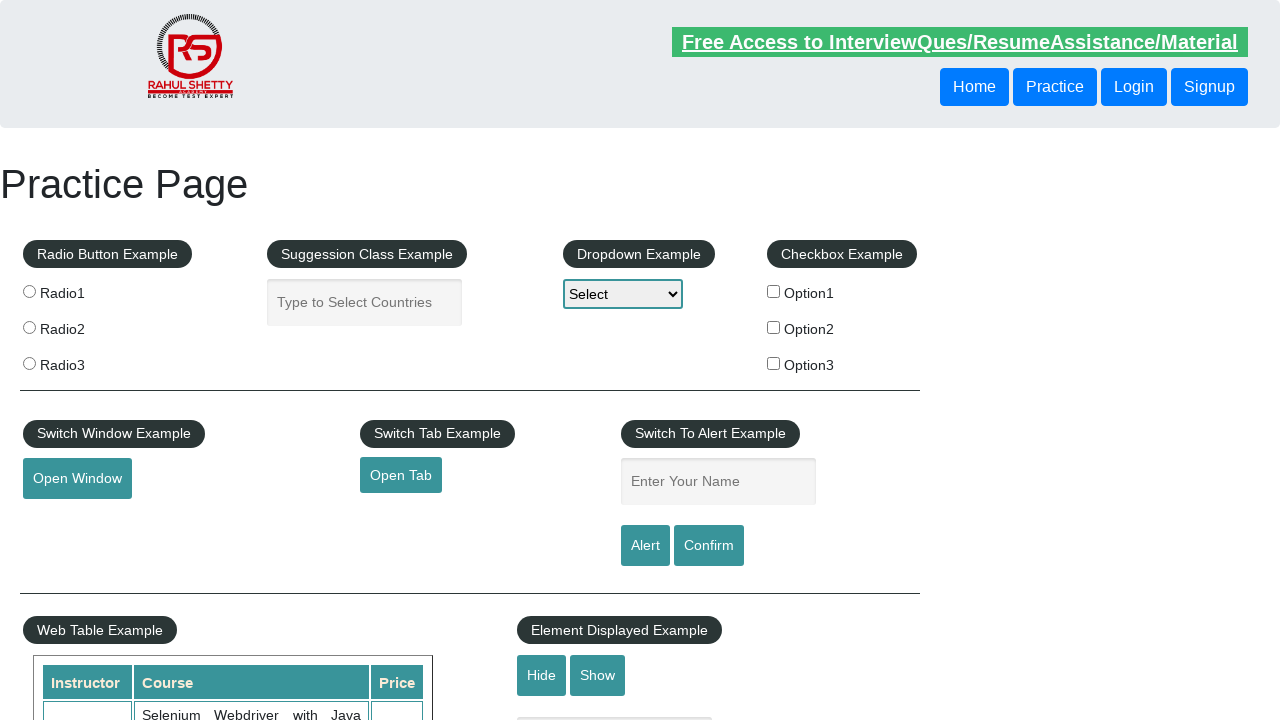